Smoke test - verifies that the website opens and loads successfully

Starting URL: https://skillfactory.ru/

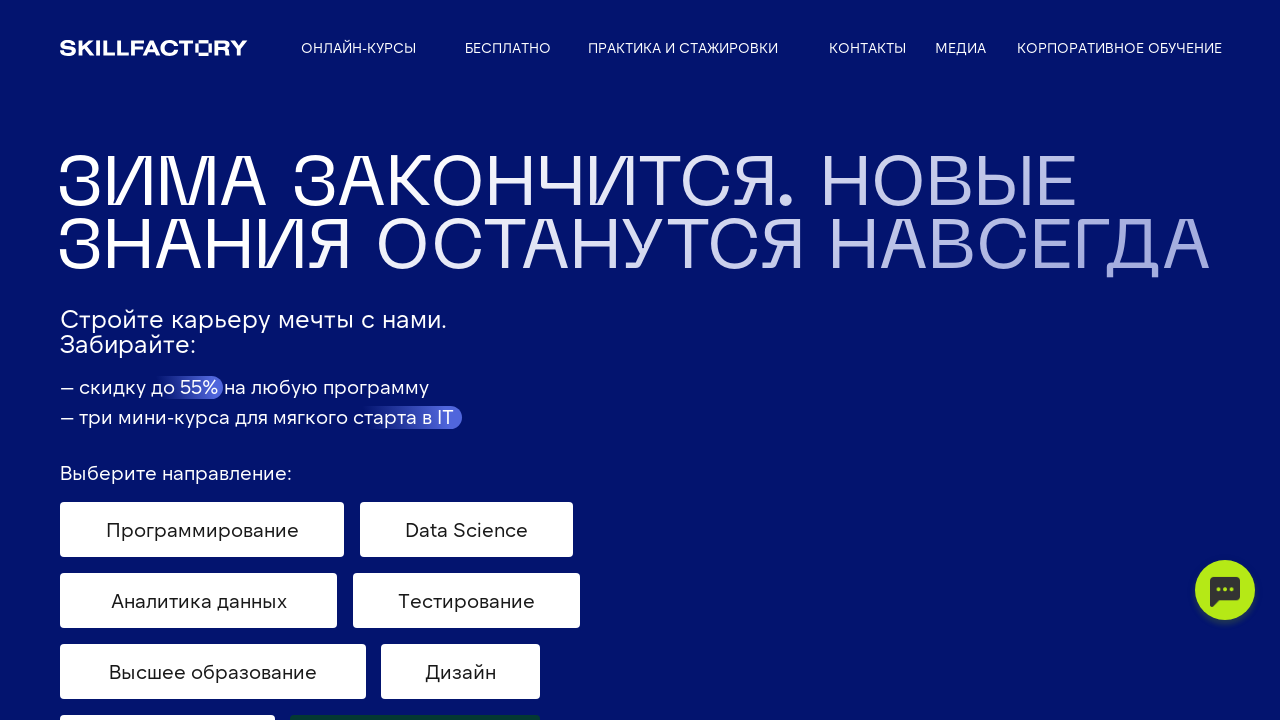

Page DOM content loaded
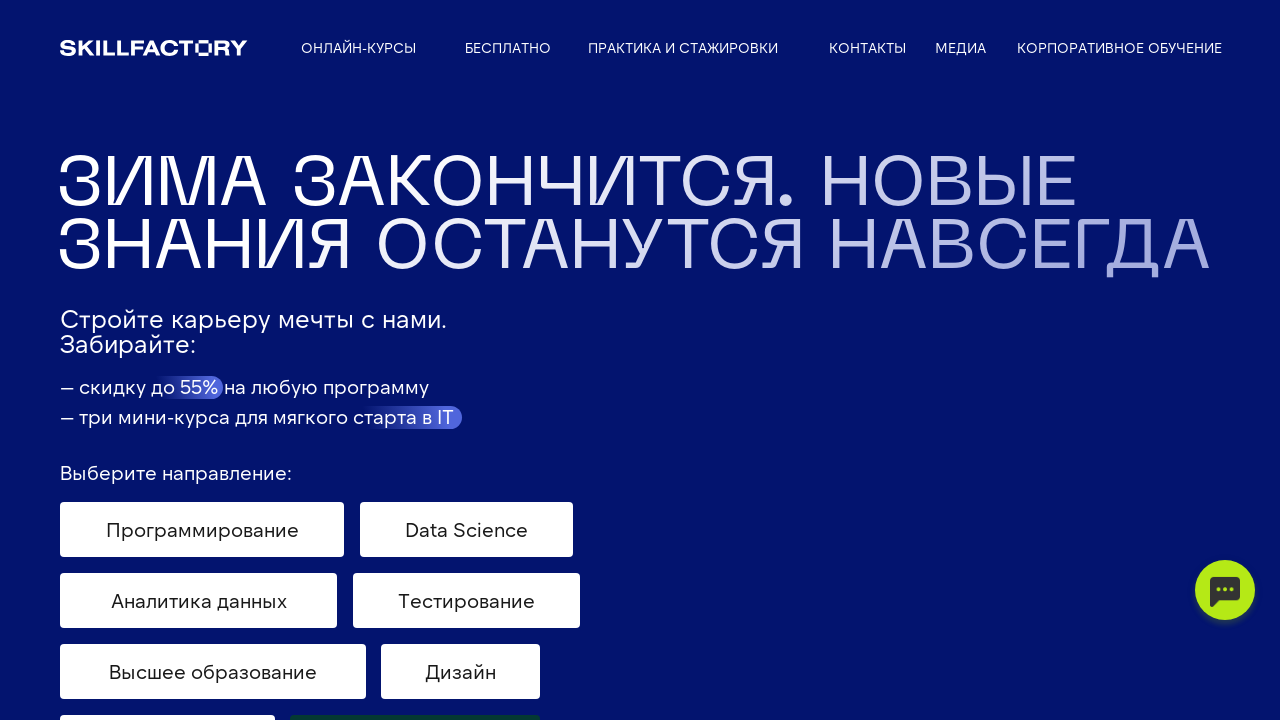

Body element is present - website loaded successfully
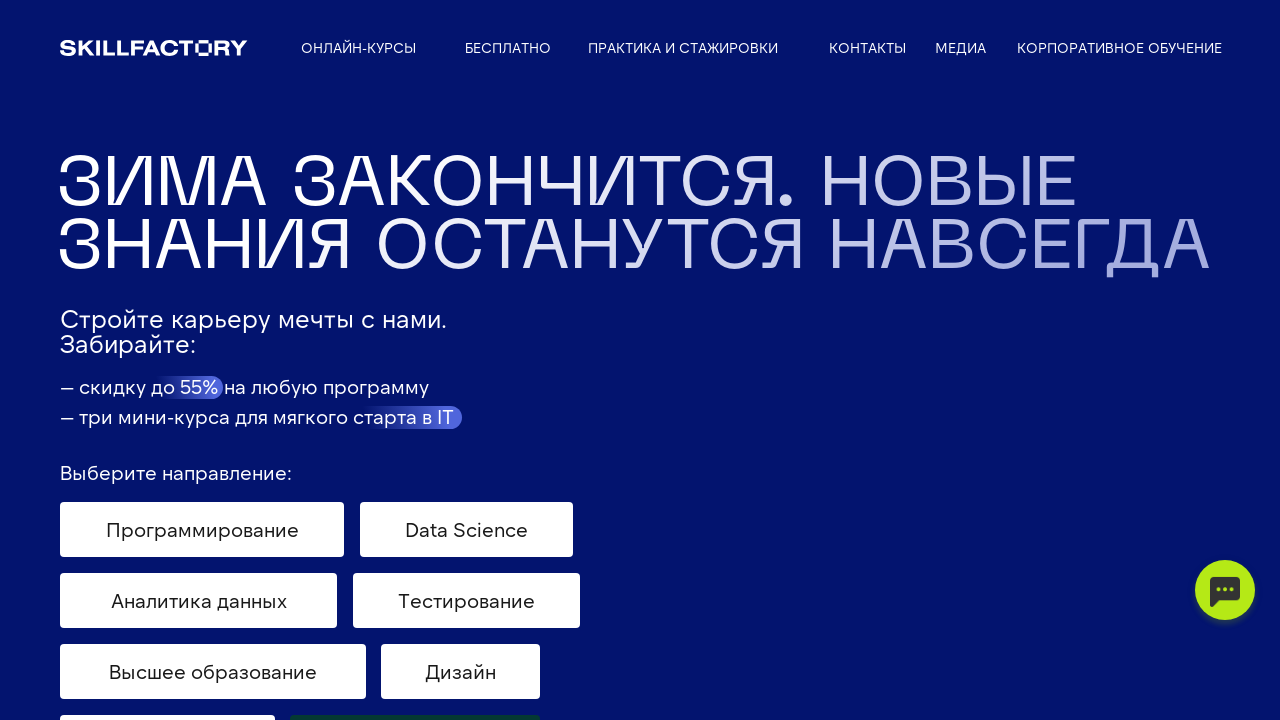

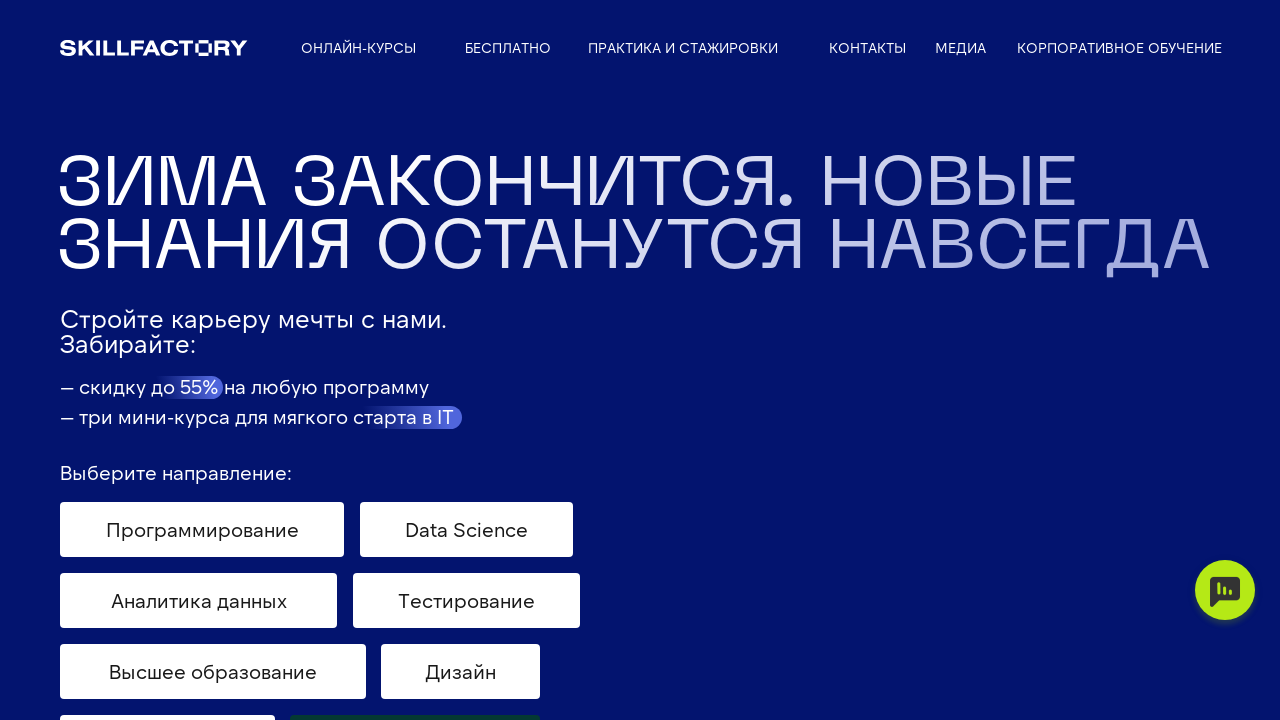